Tests dynamic loading page where content is hidden initially. Clicks the Start button, waits for loading to complete, and verifies the hidden "Hello World" finish text becomes visible.

Starting URL: http://the-internet.herokuapp.com/dynamic_loading/1

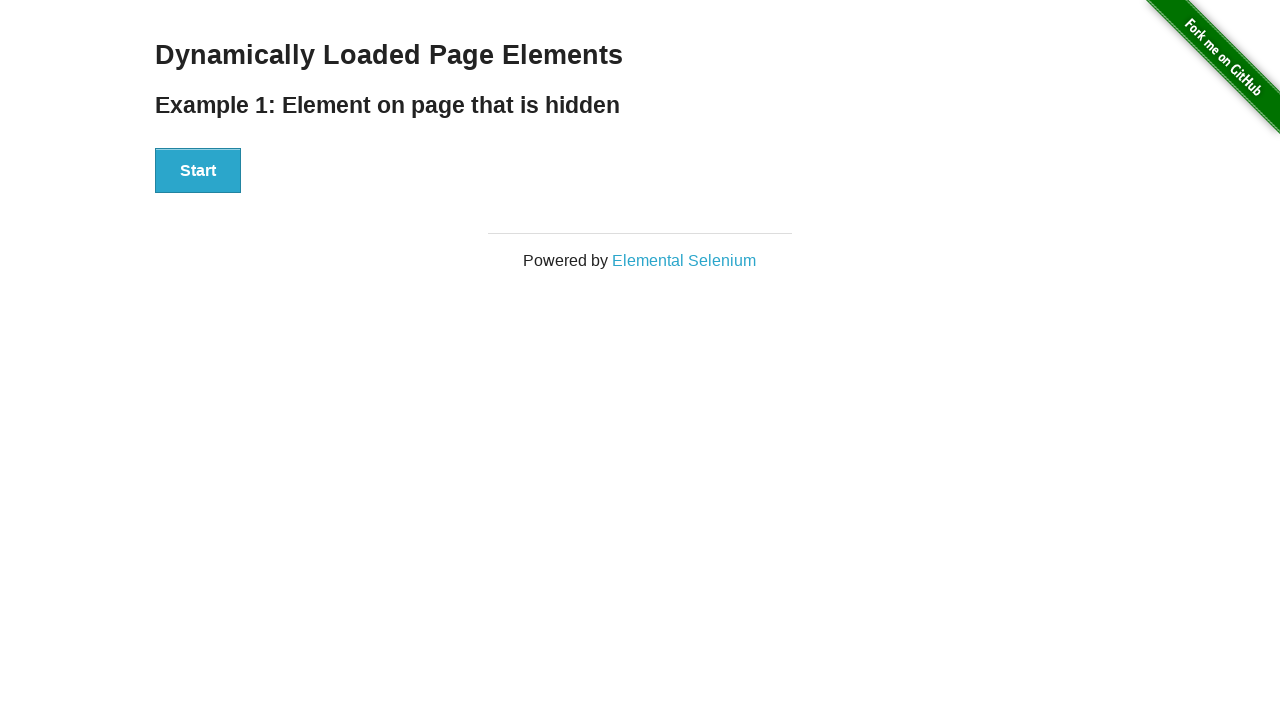

Clicked the Start button to trigger dynamic loading at (198, 171) on #start button
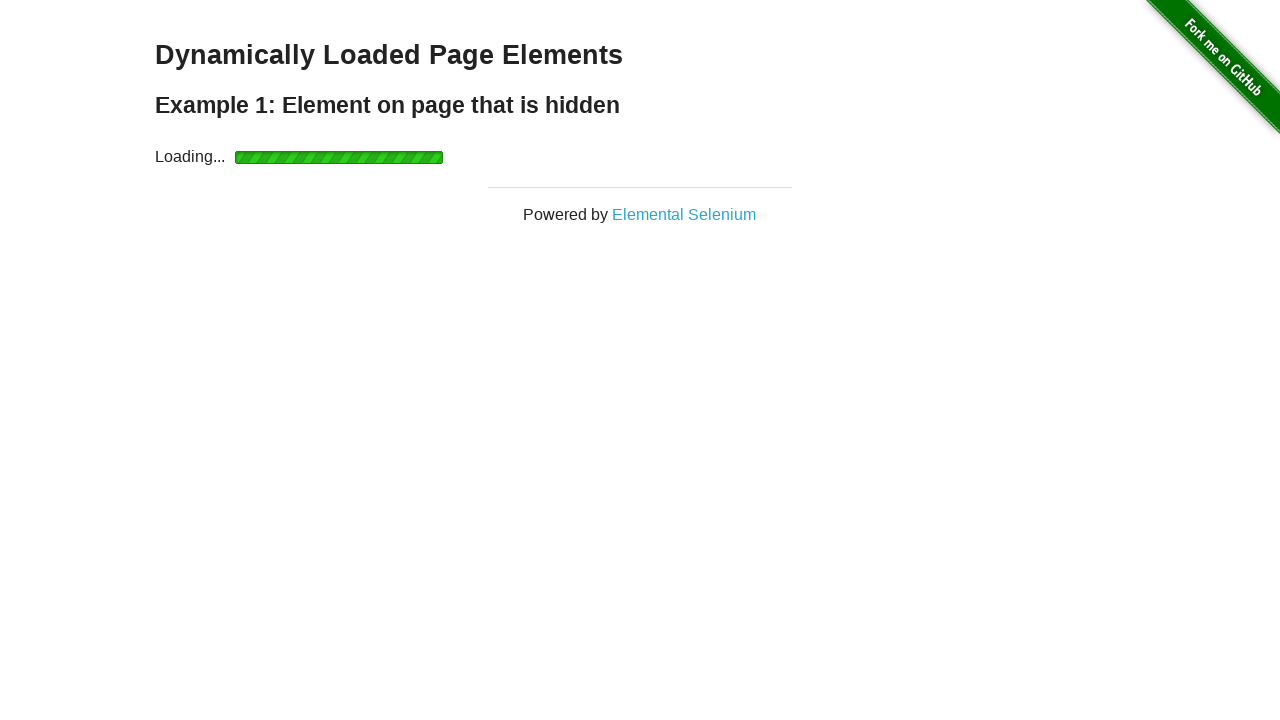

Waited for finish element to become visible after loading completes
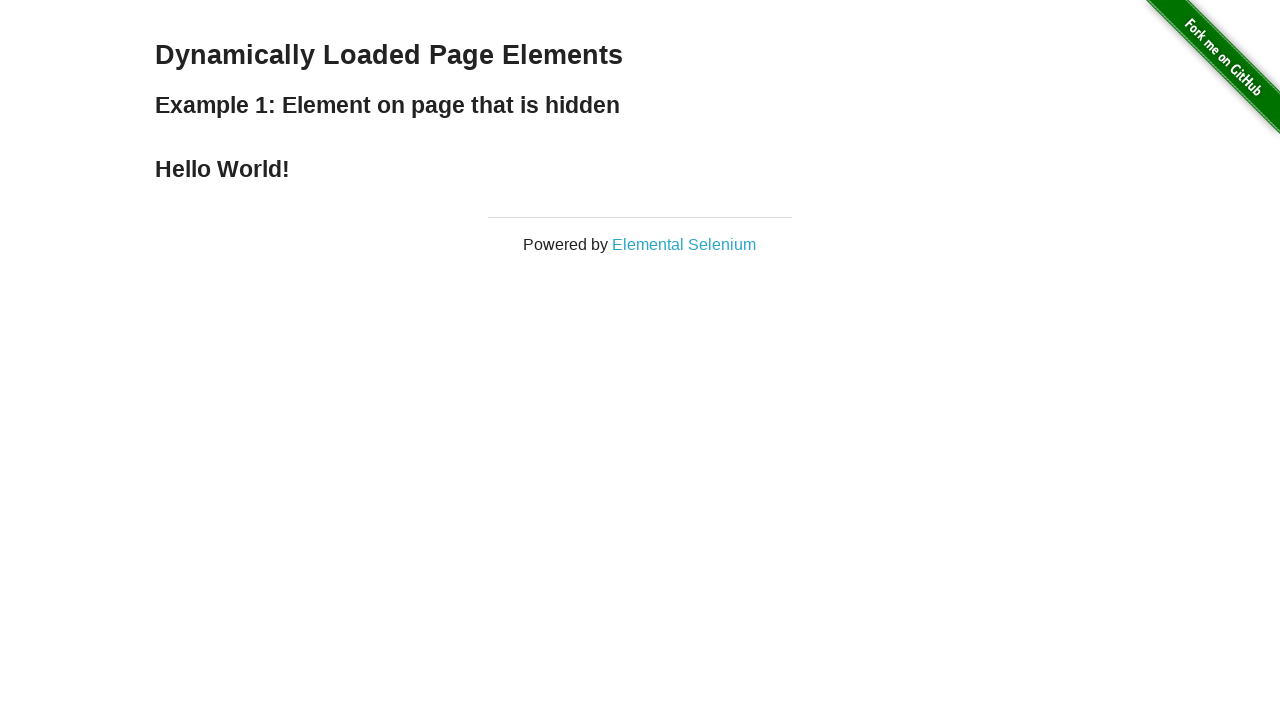

Verified that the finish text is displayed
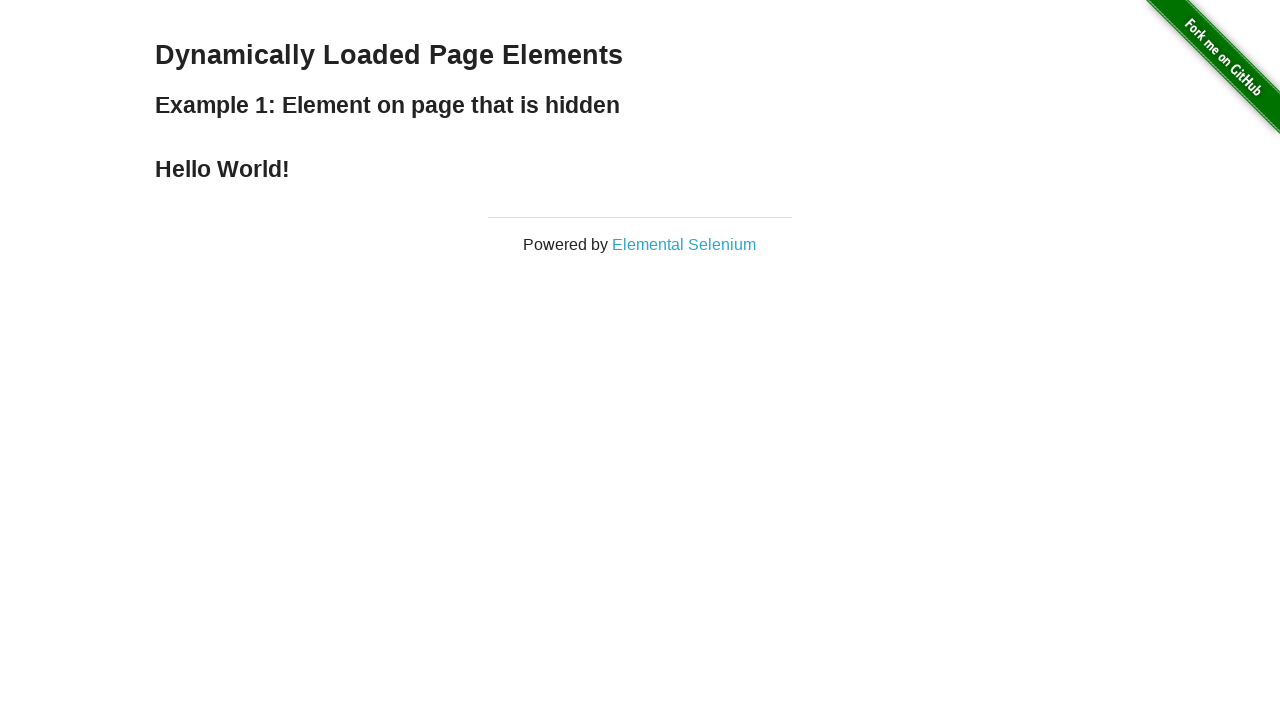

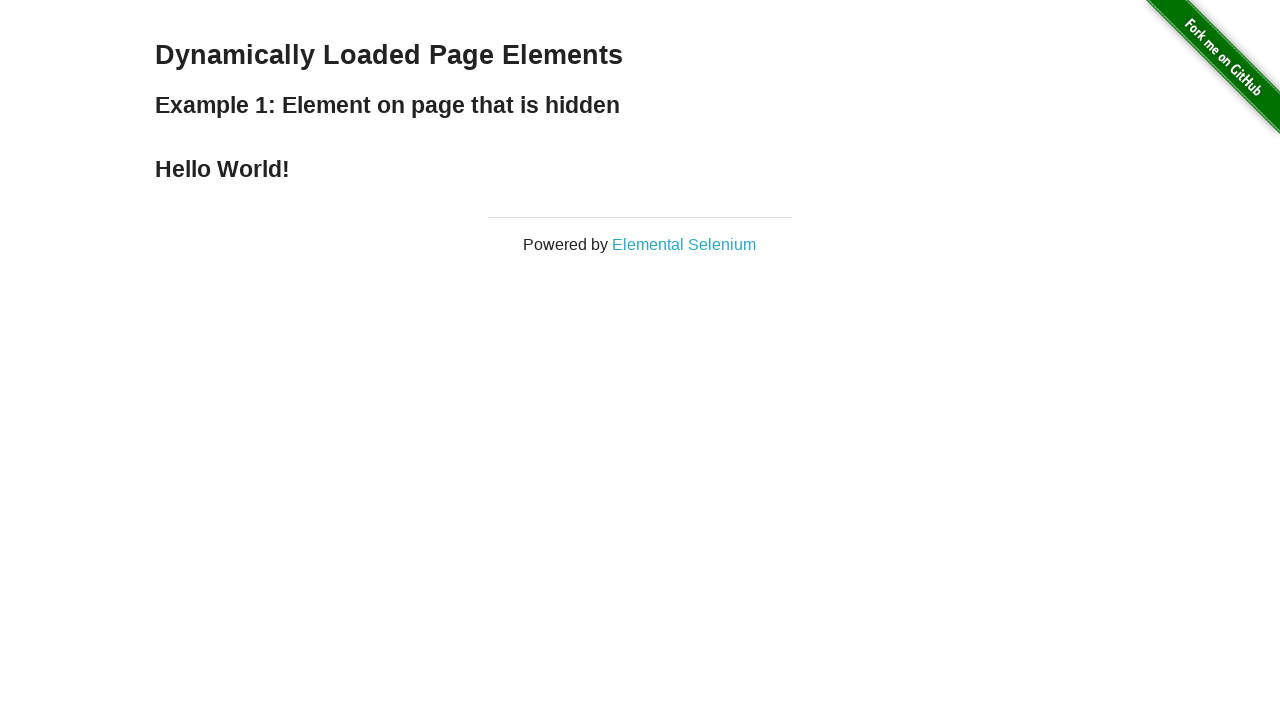